Navigates to Banco Caribe website, clicks on exchange rates button, and verifies that USD buy and sell rates are displayed.

Starting URL: https://www.bancocaribe.com.do/

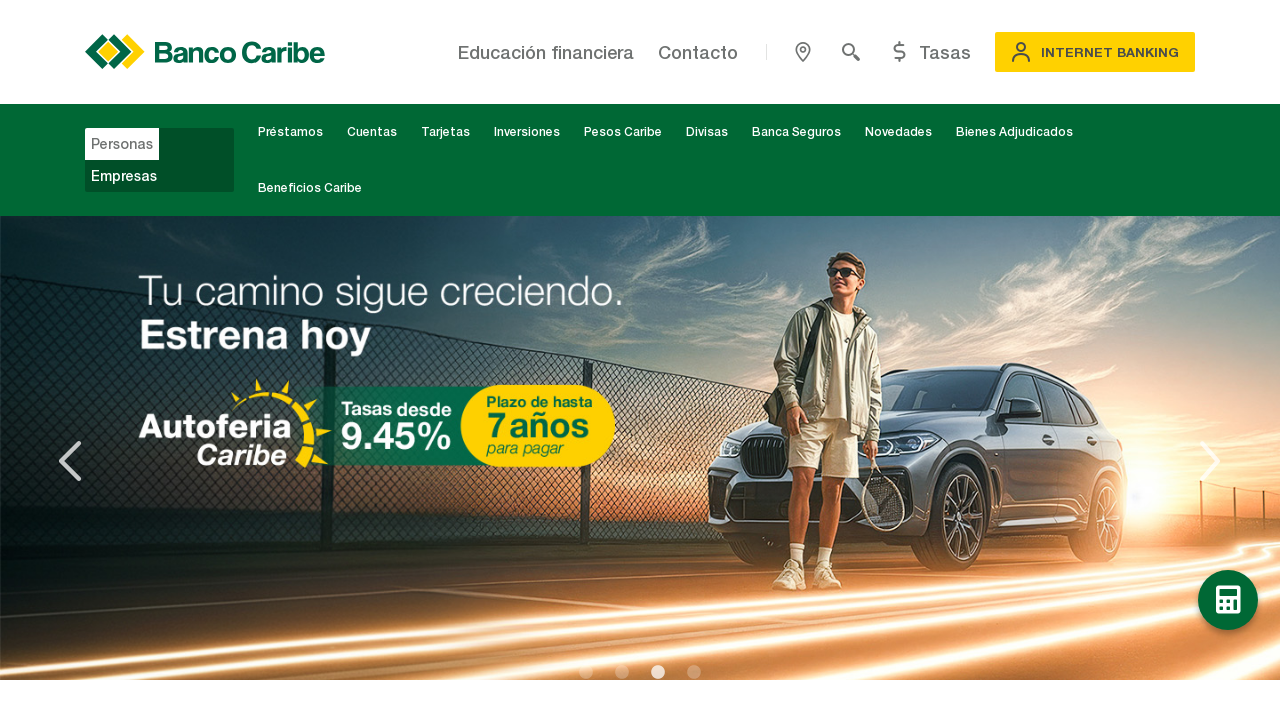

Clicked on exchange rates button at (929, 52) on #exchange-rates-button
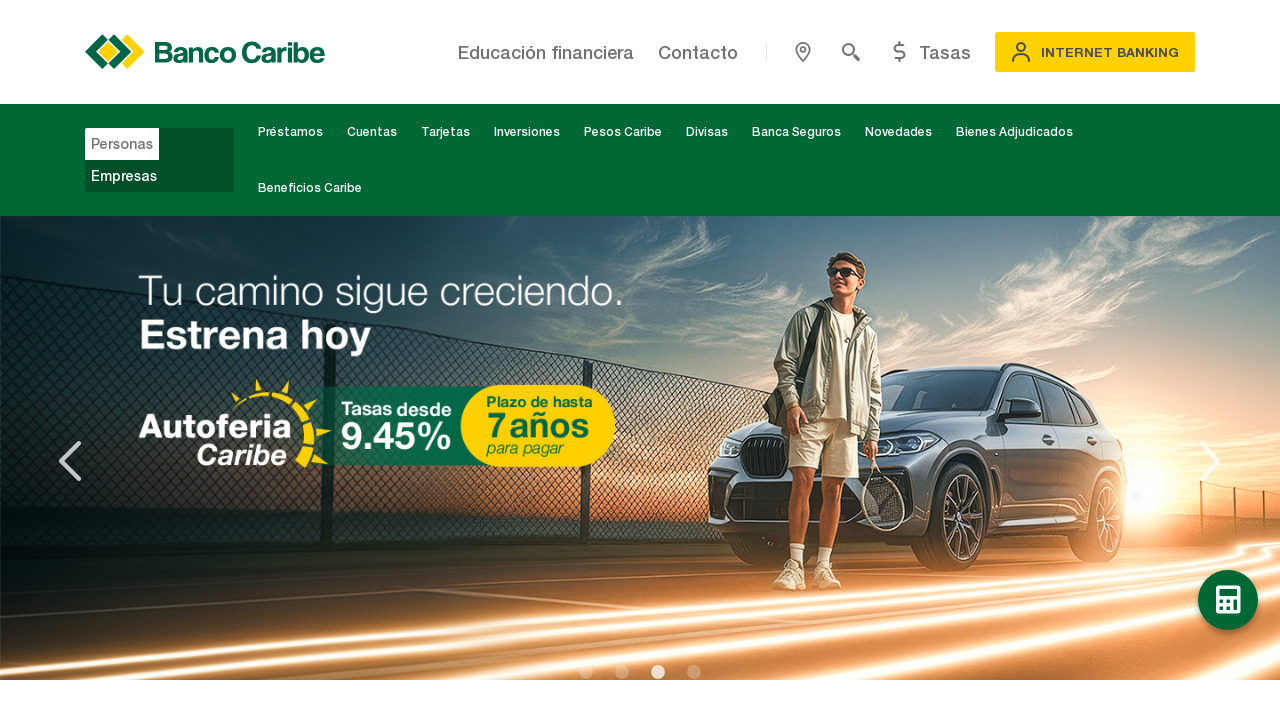

Waited for rates to load
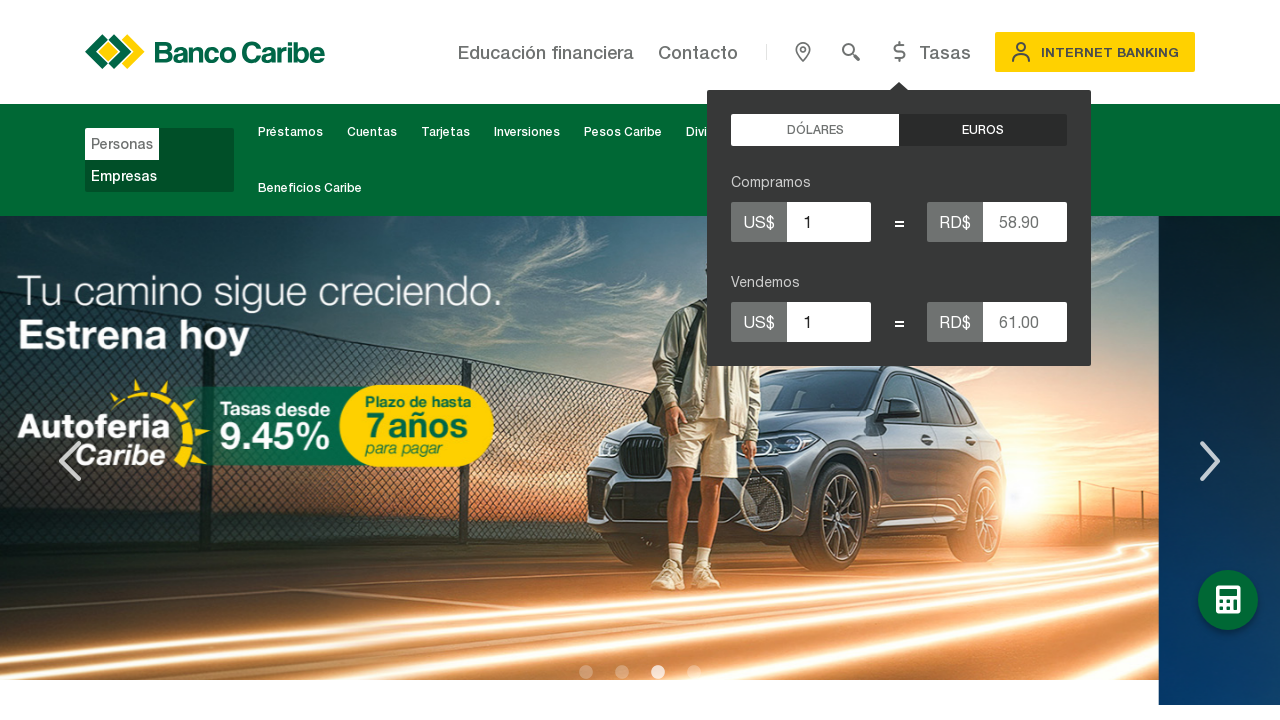

USD buy rate is displayed
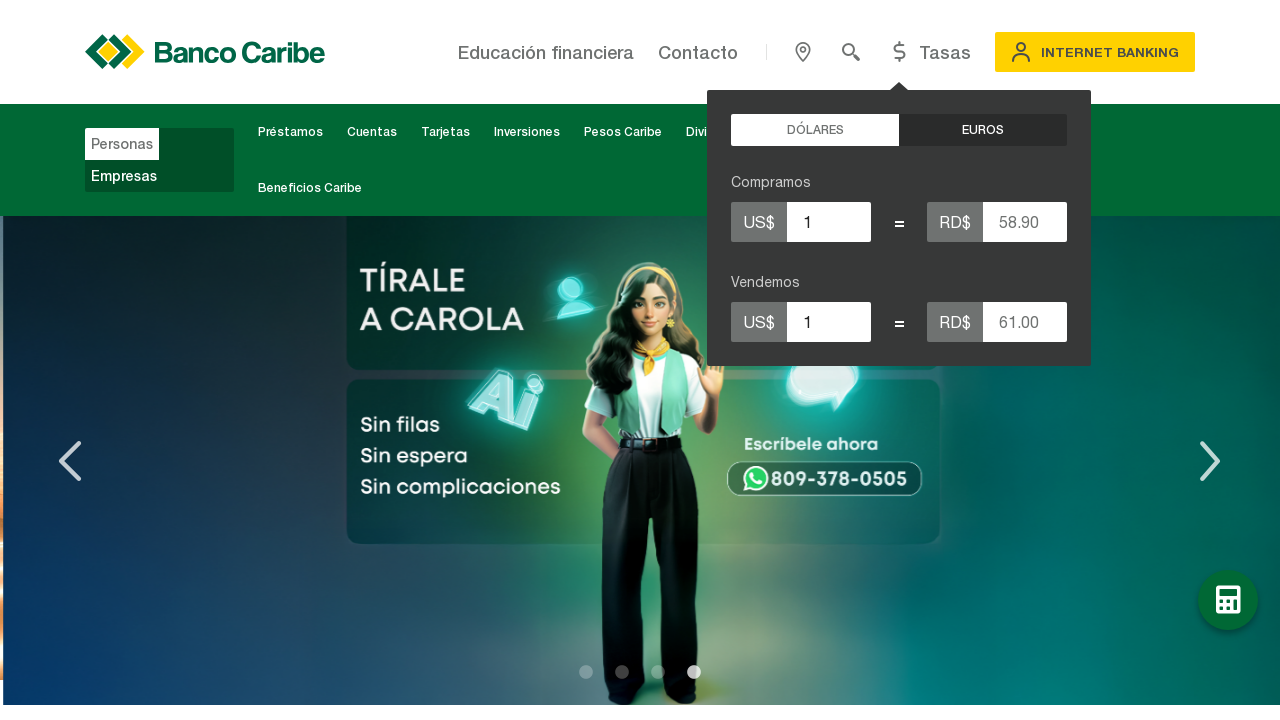

USD sell rate is displayed
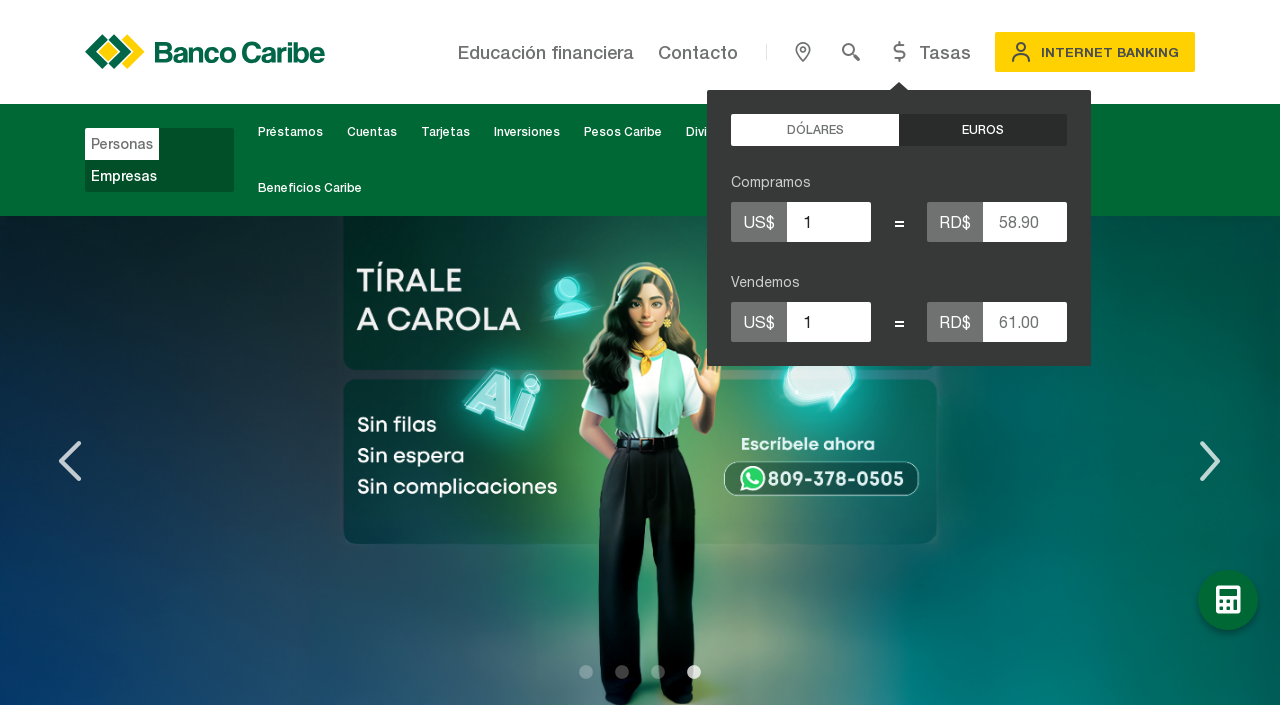

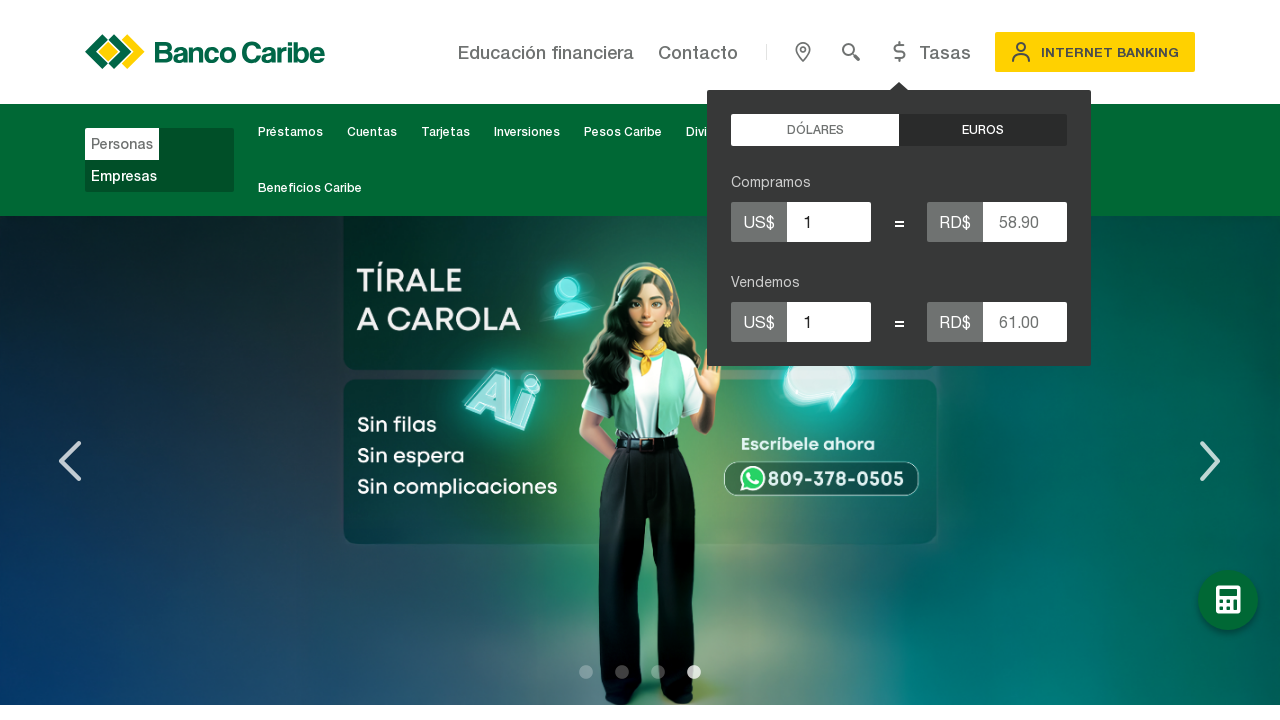